Tests the text input functionality by entering text into an input field and clicking a button that updates its label based on the input value.

Starting URL: http://uitestingplayground.com/textinput

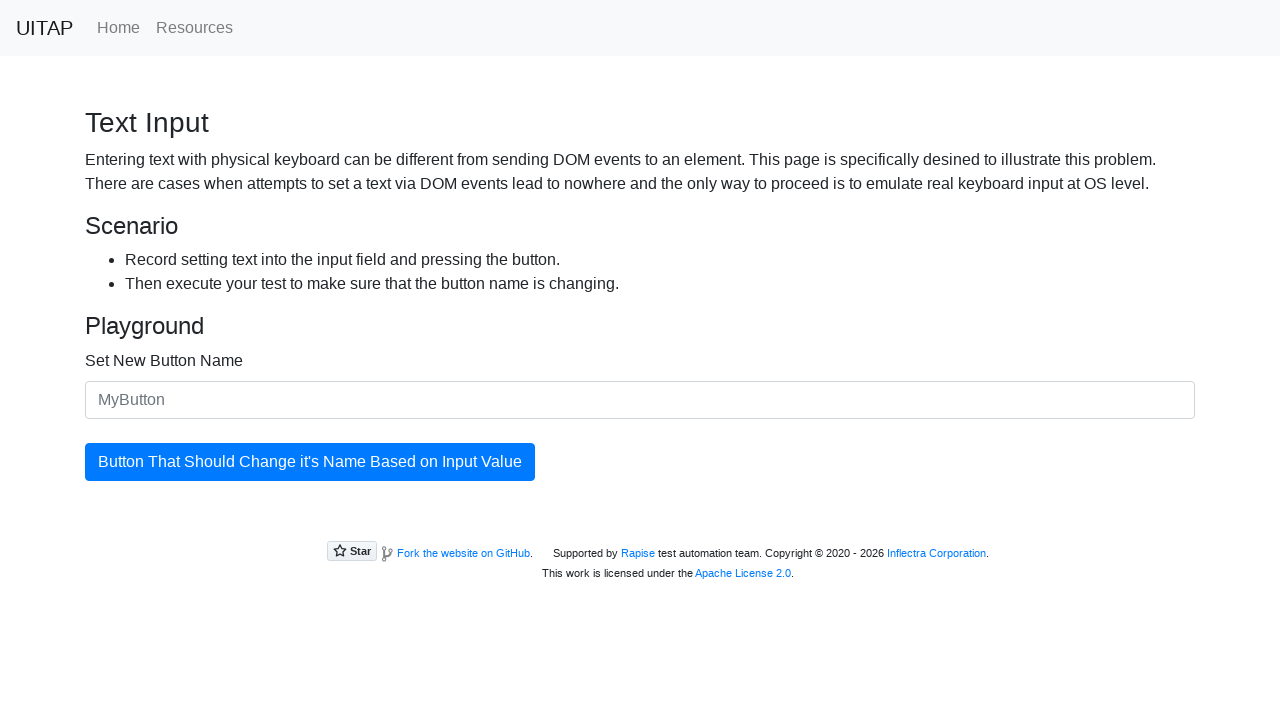

Filled text input field with 'SkyPro' on input#newButtonName.form-control
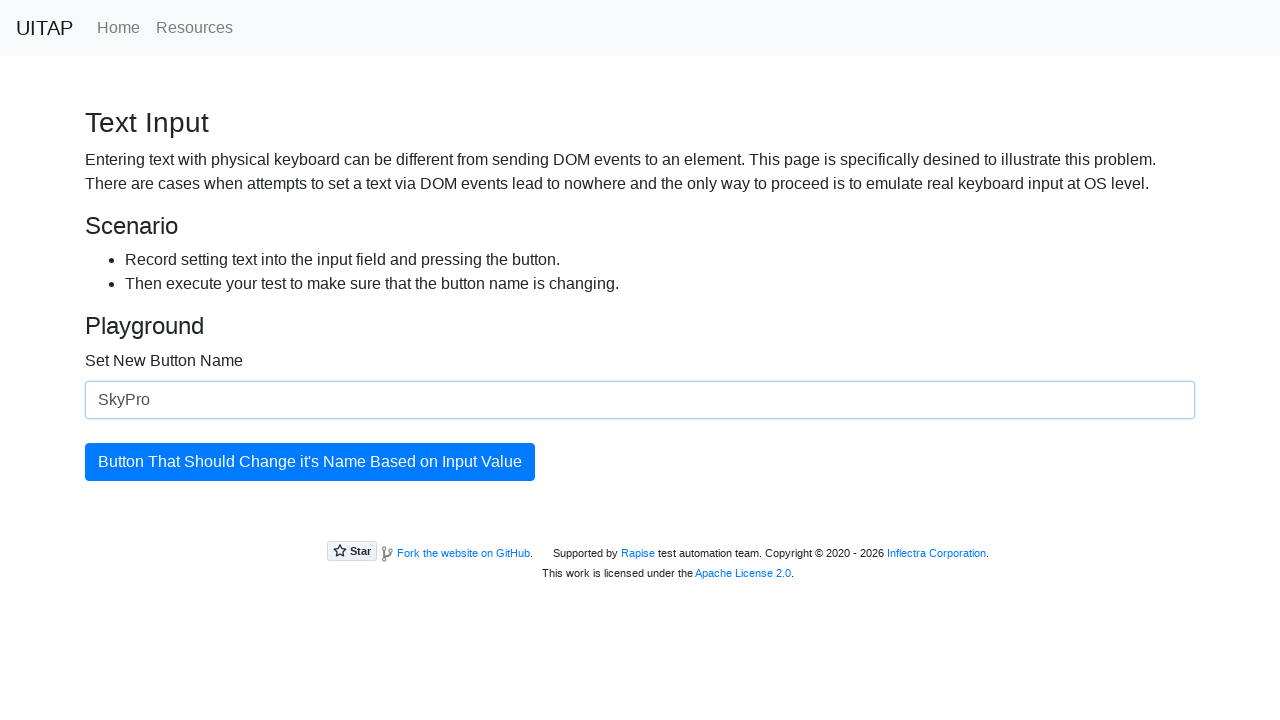

Clicked the button to update its label at (310, 462) on button#updatingButton.btn.btn-primary
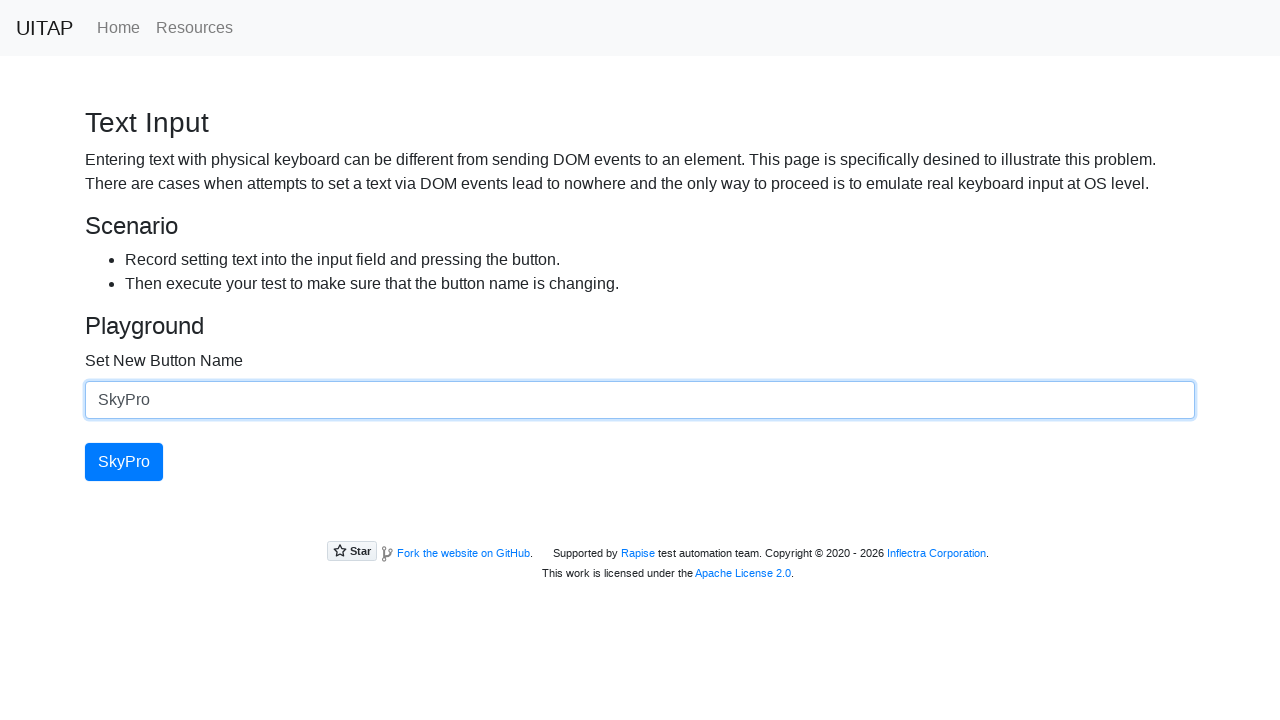

Button label updated successfully and element is visible
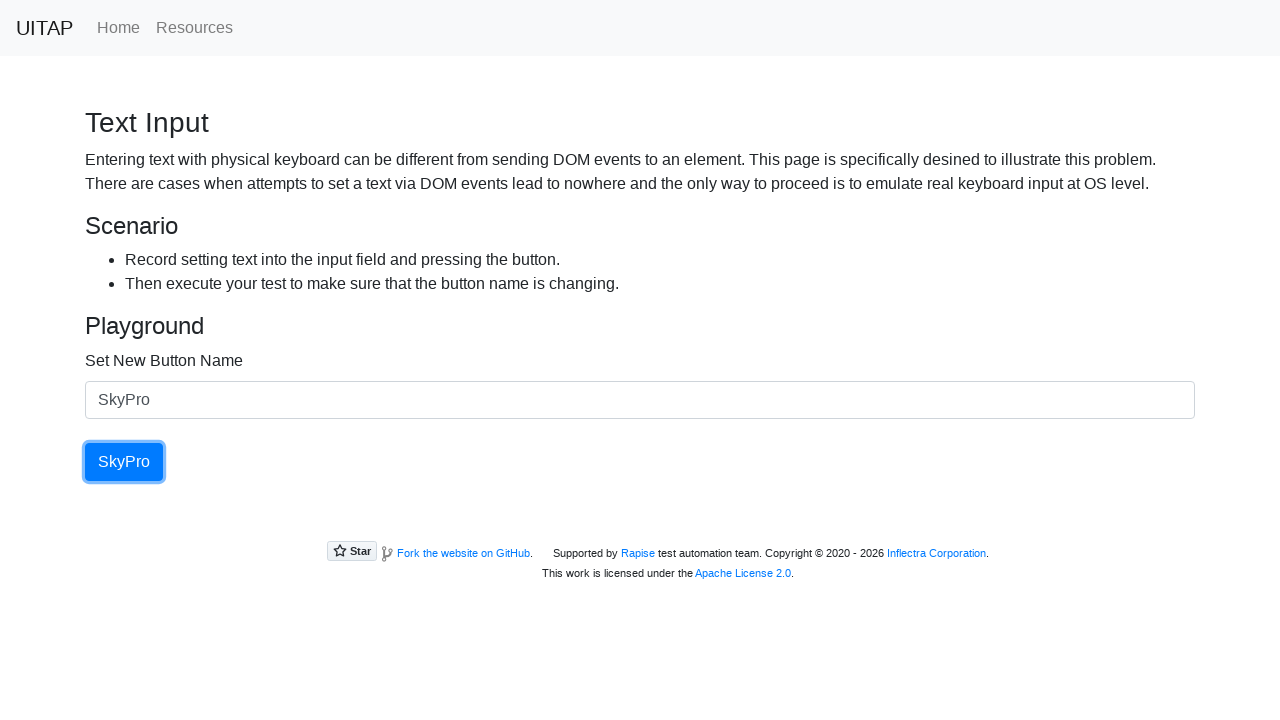

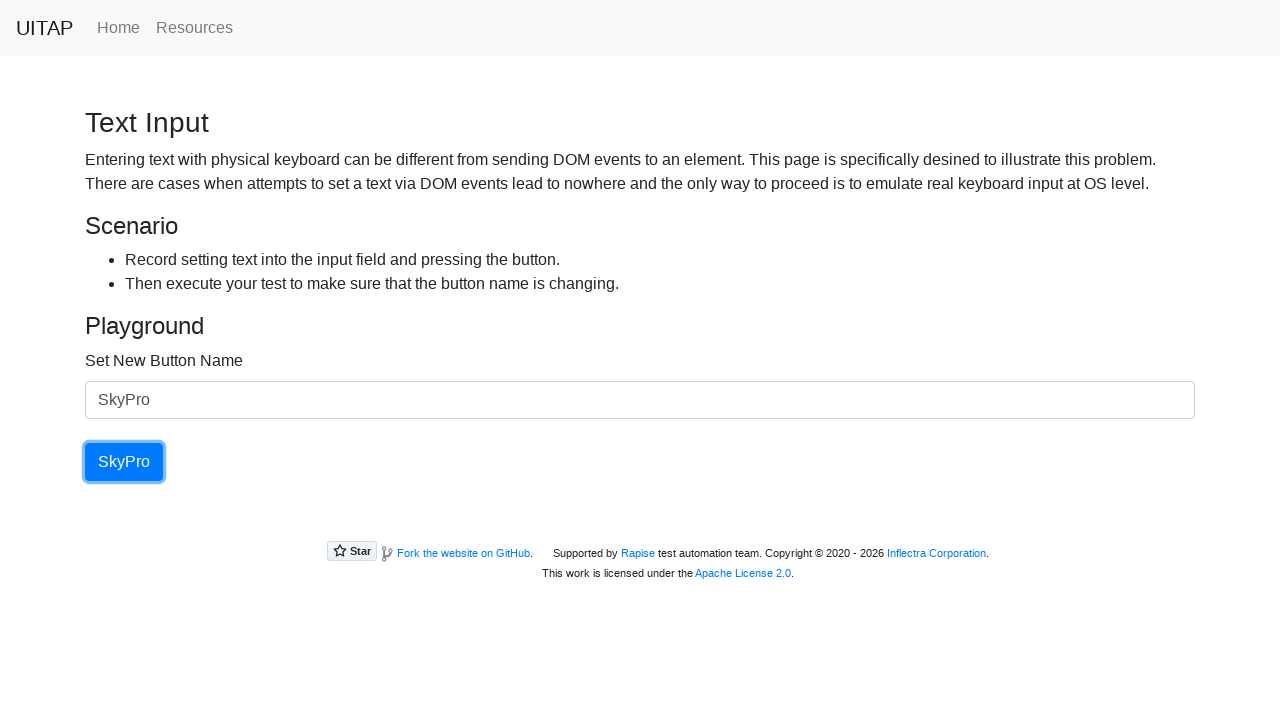